Tests a scrollable table on a practice automation page by scrolling to view the table, extracting numeric values from a column, calculating their sum, and verifying it matches the displayed total amount.

Starting URL: https://rahulshettyacademy.com/AutomationPractice/

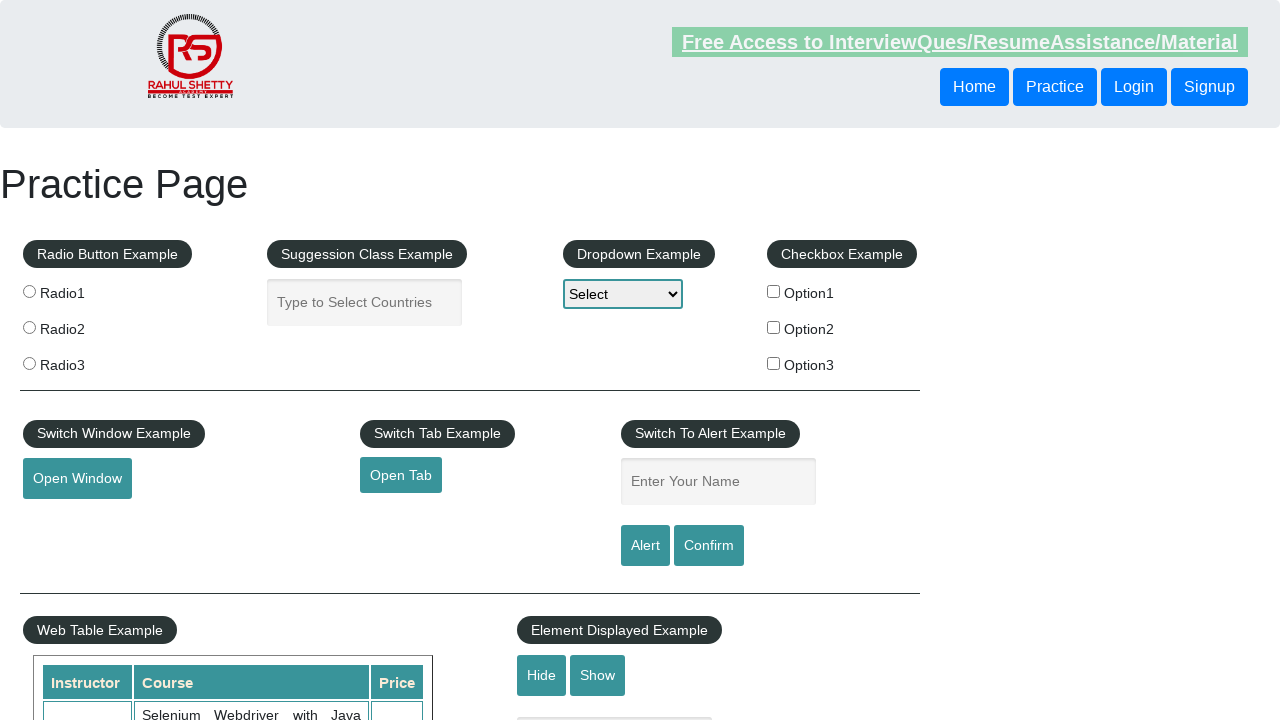

Scrolled window down by 500 pixels
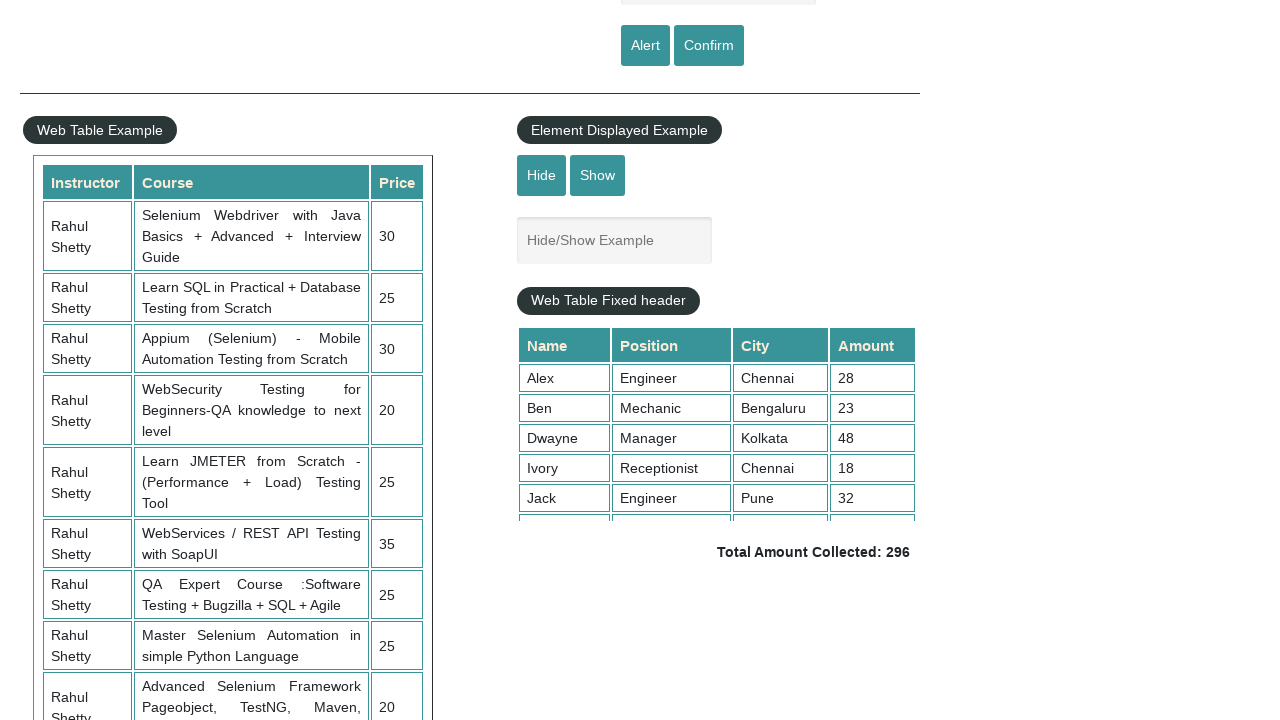

Waited 1 second for scroll to complete
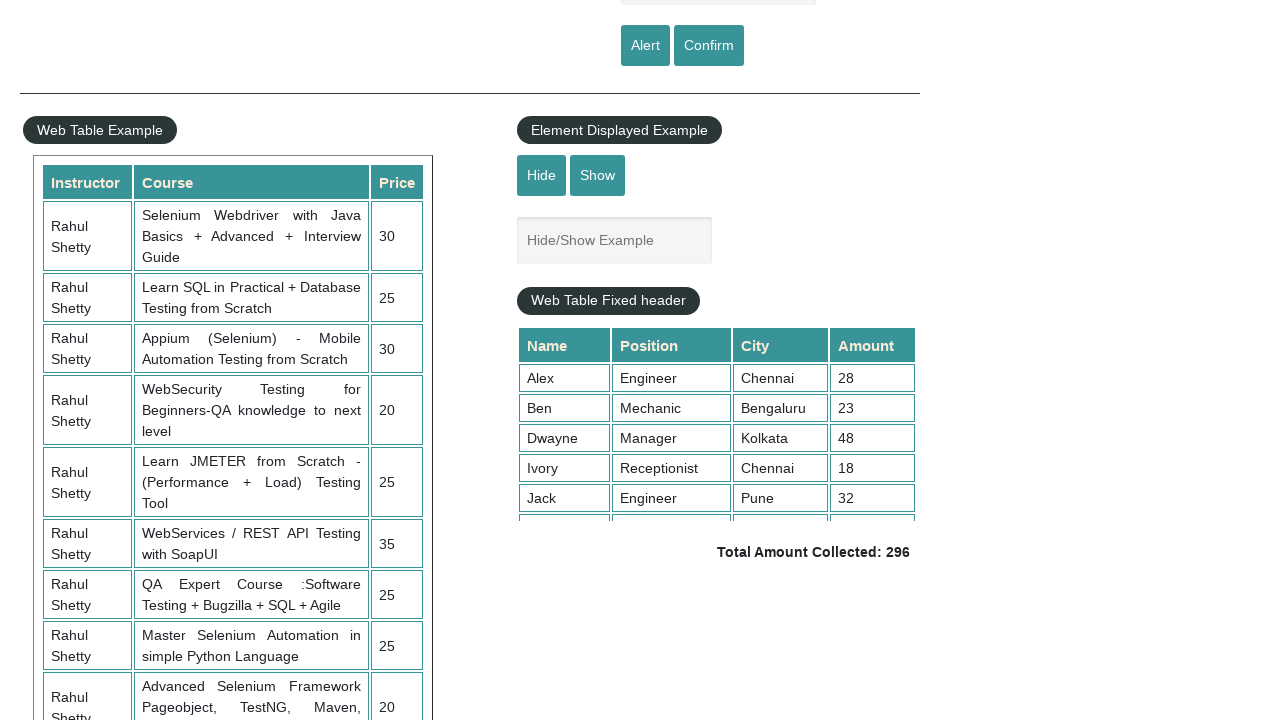

Scrolled table container down to load all rows
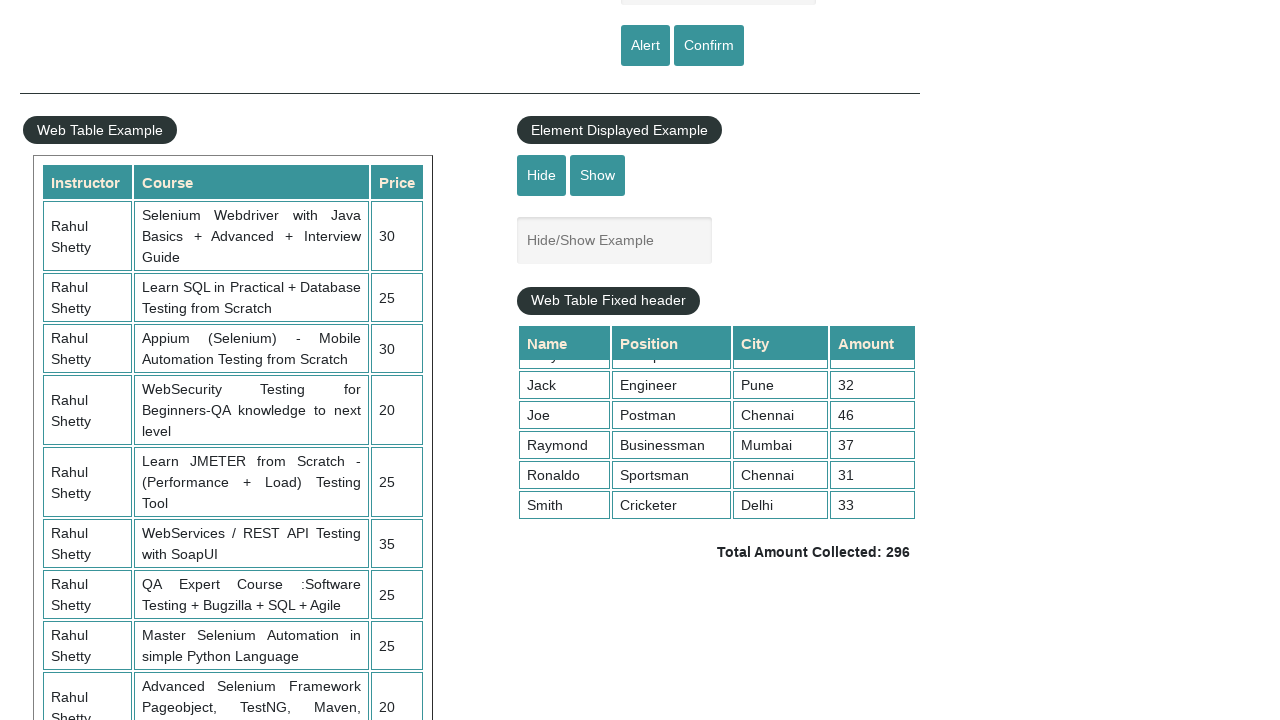

Waited 1 second for table scroll to complete
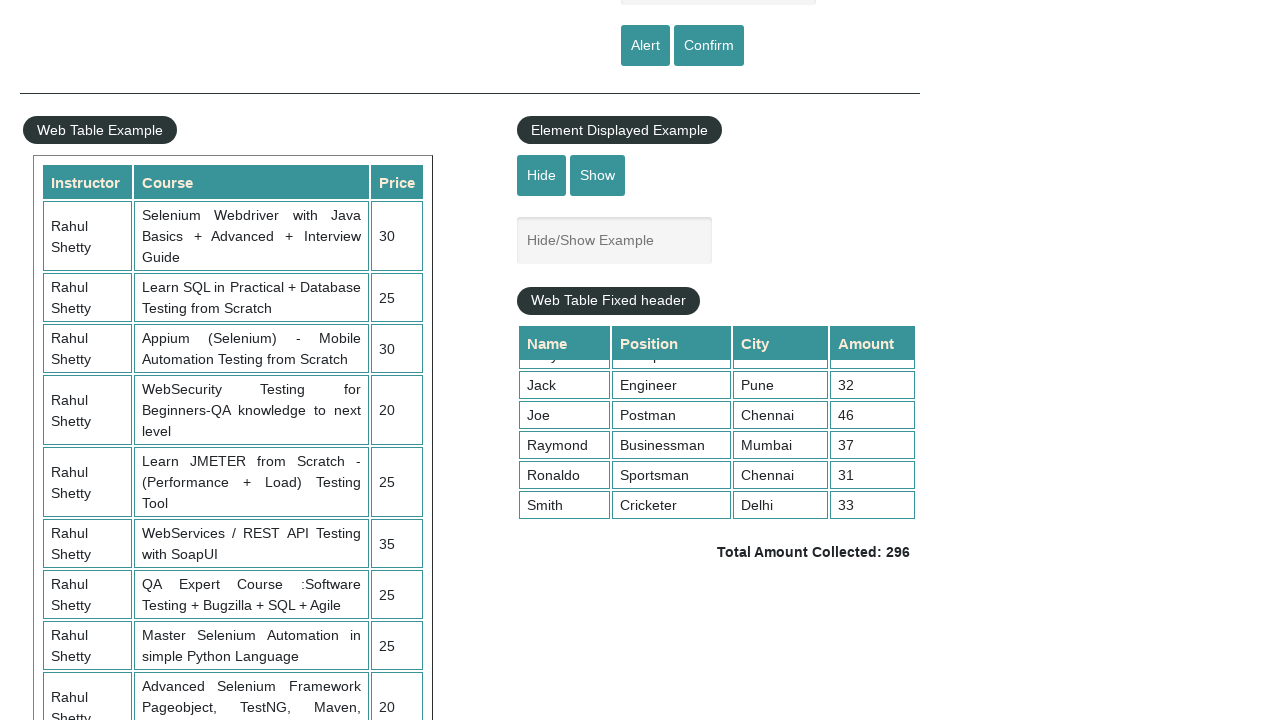

Extracted all values from 4th column of the table
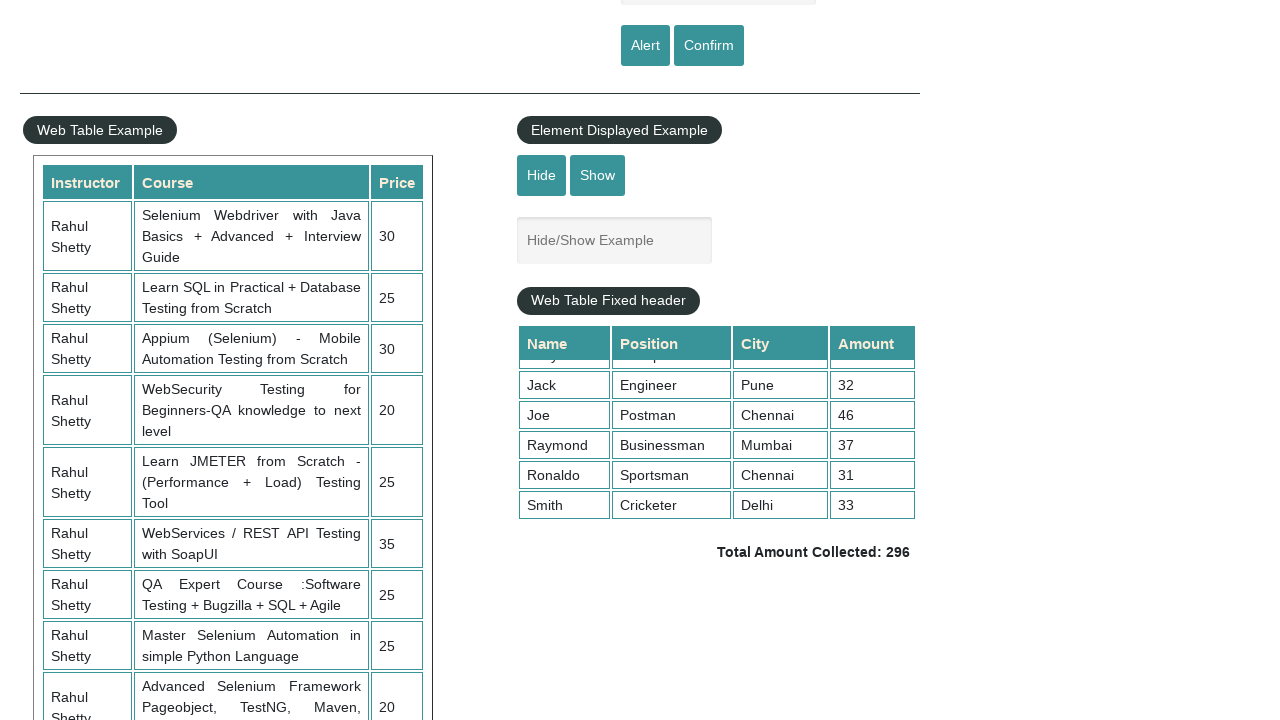

Calculated sum of all column values: 296
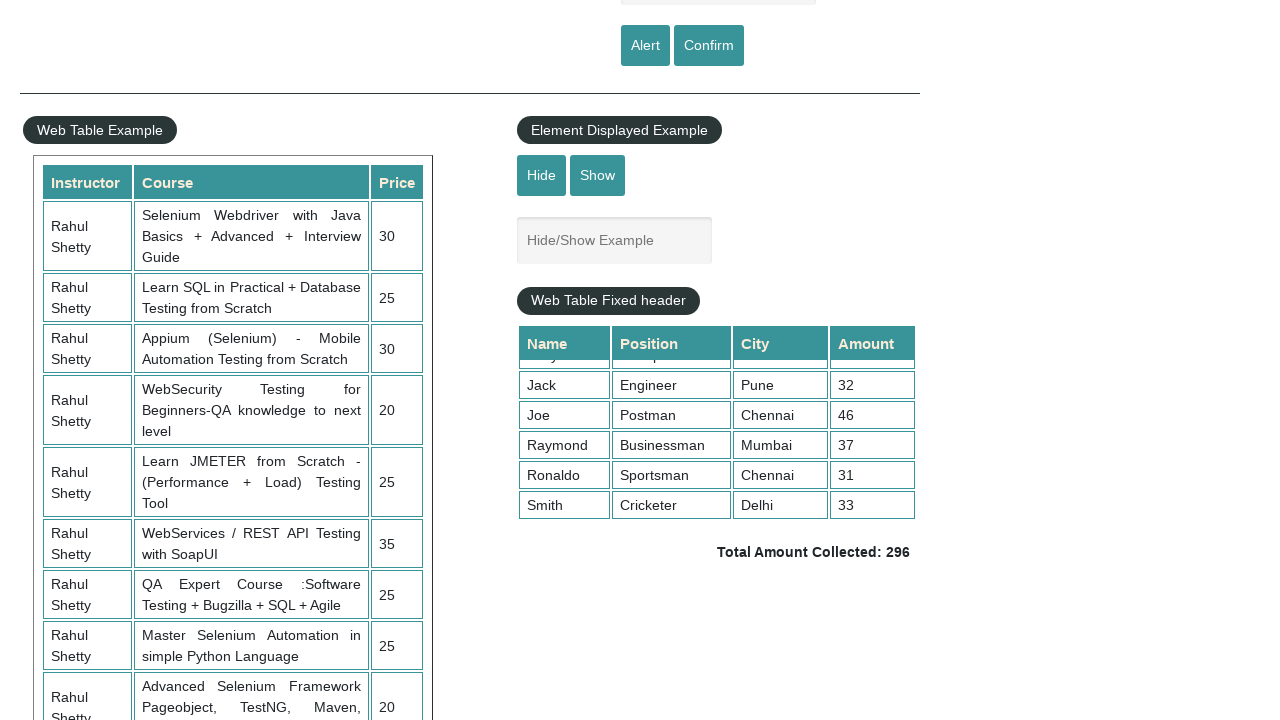

Retrieved displayed total amount element
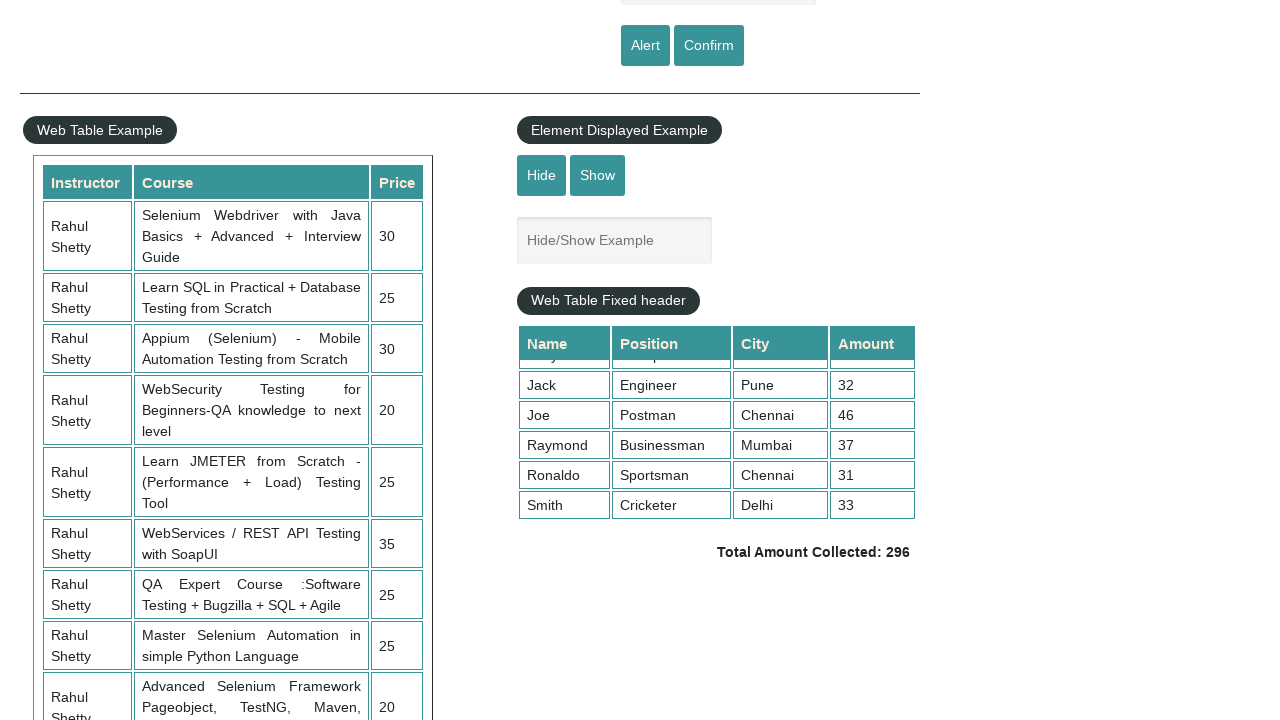

Parsed displayed total amount: 296
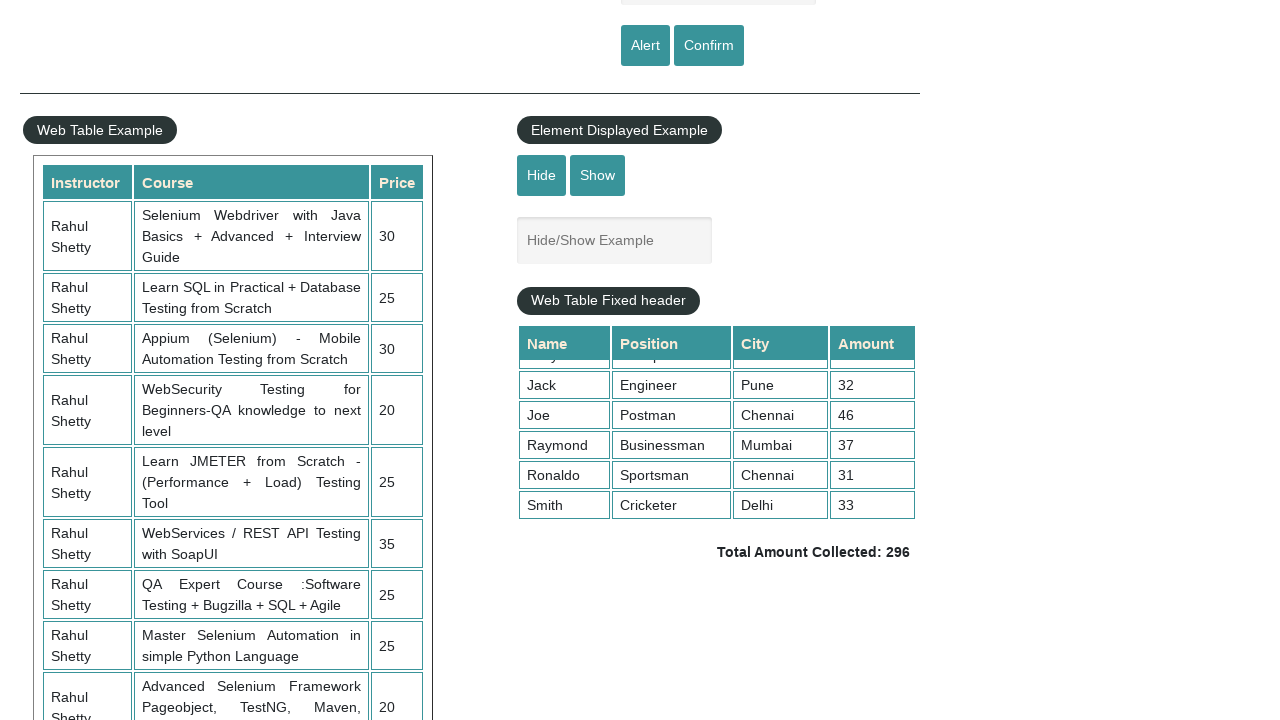

Verified calculated sum (296) matches displayed total (296)
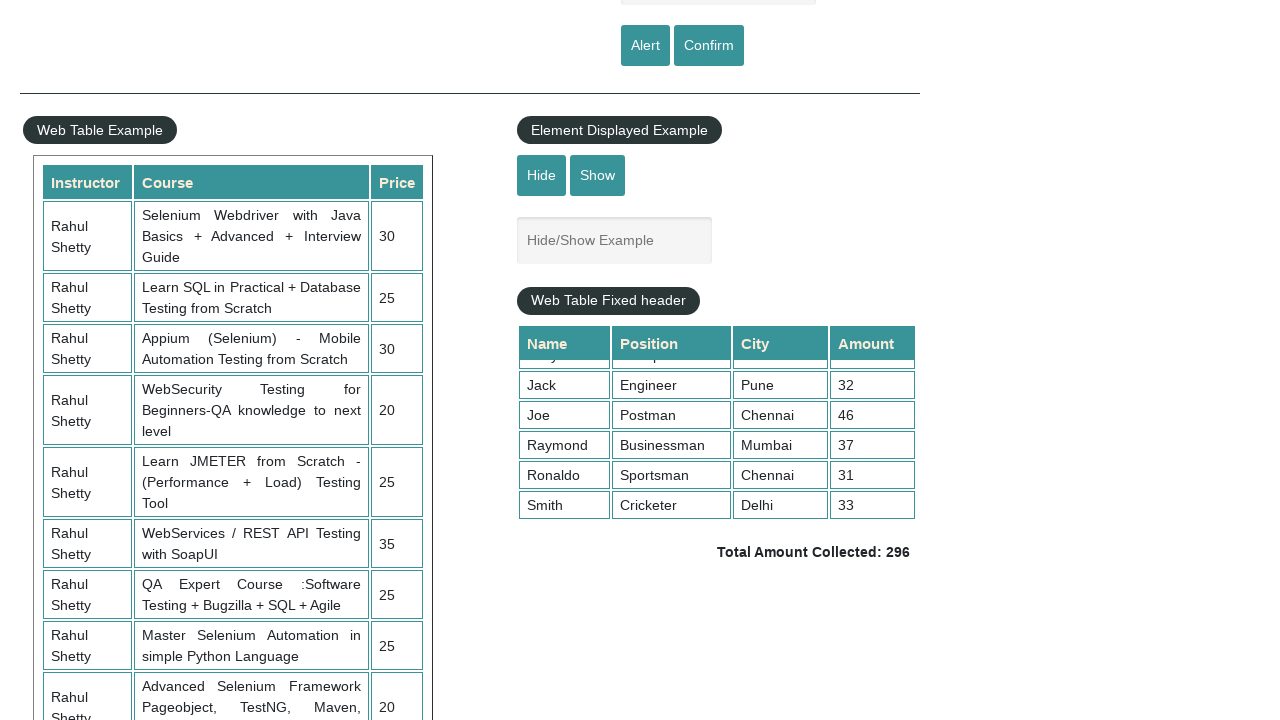

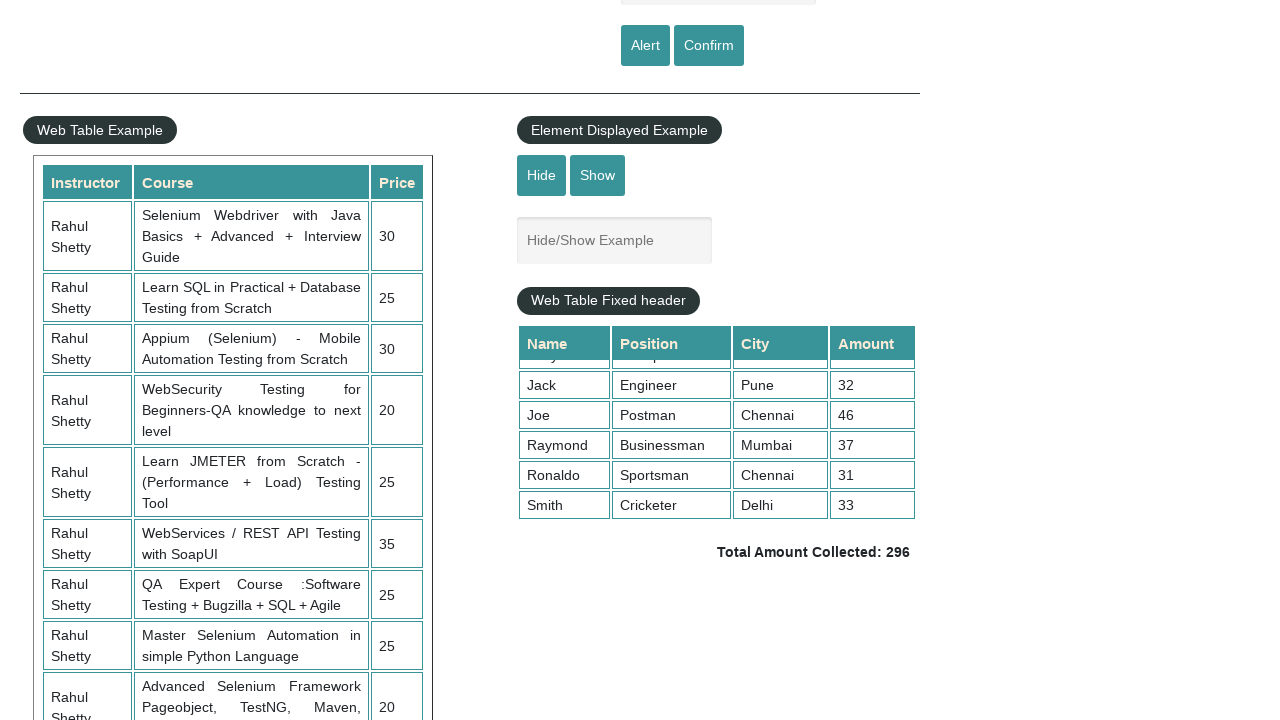